Tests clicking on a blue button with class attribute on the UI Testing Playground site, clicking it multiple times to verify button interaction works consistently

Starting URL: http://uitestingplayground.com/classattr

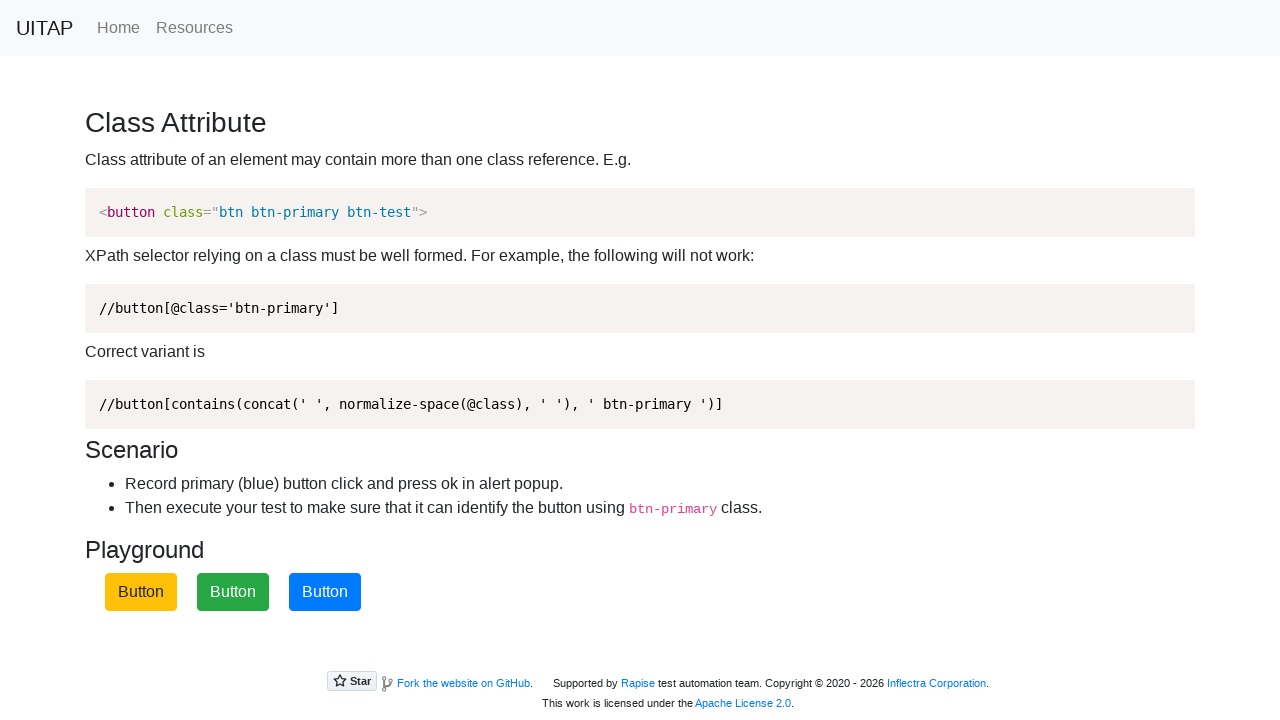

Clicked the blue primary button at (325, 592) on .btn-primary
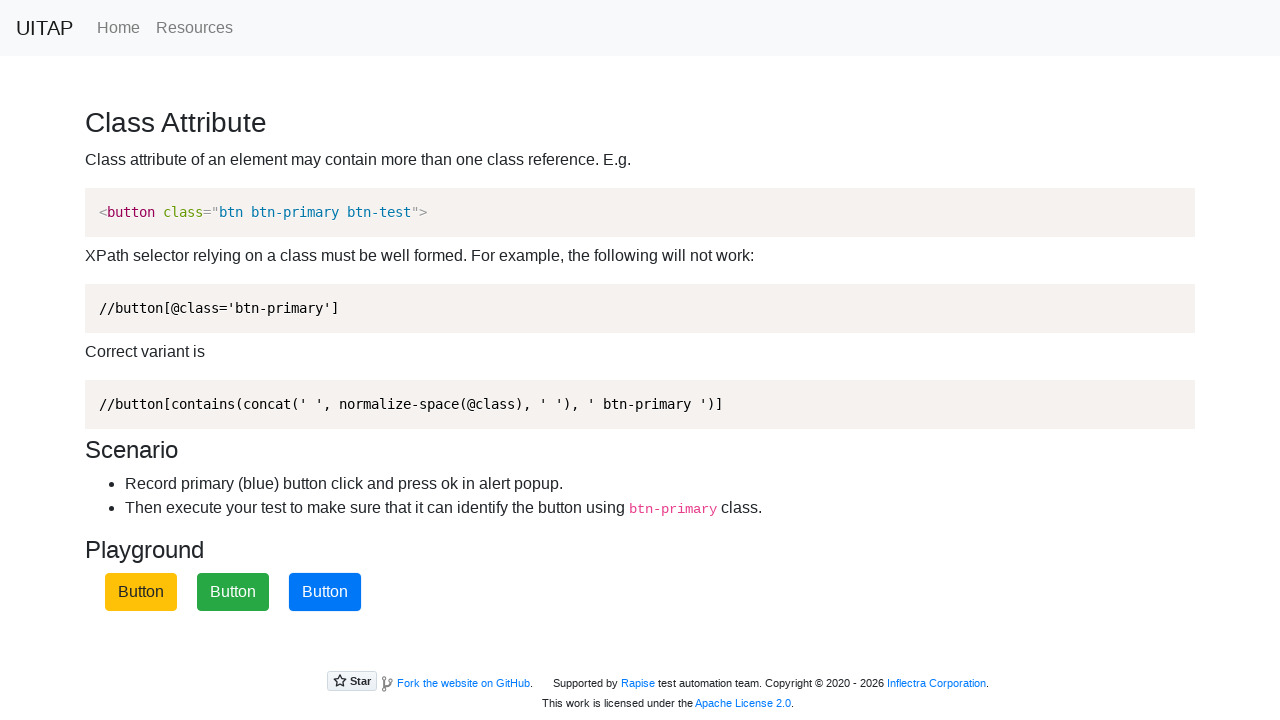

Clicked the blue primary button again to verify consistent interaction at (325, 592) on .btn-primary
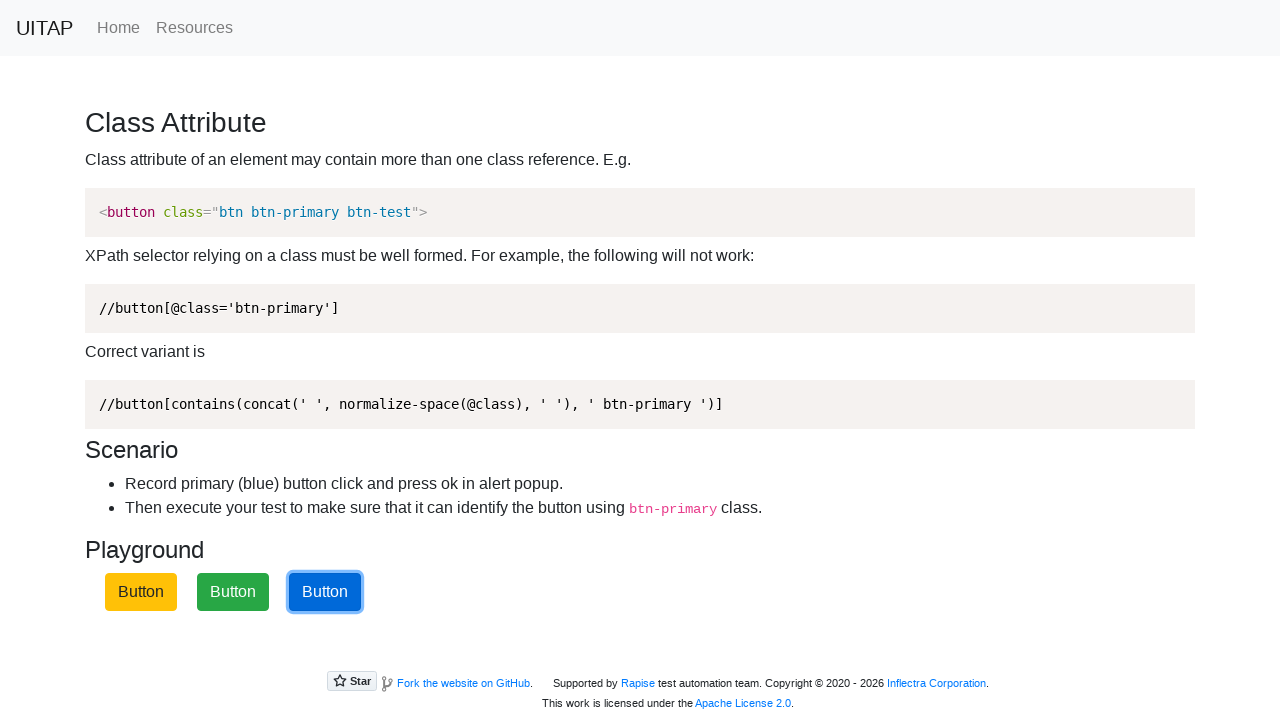

Clicked the blue primary button again to verify consistent interaction at (325, 592) on .btn-primary
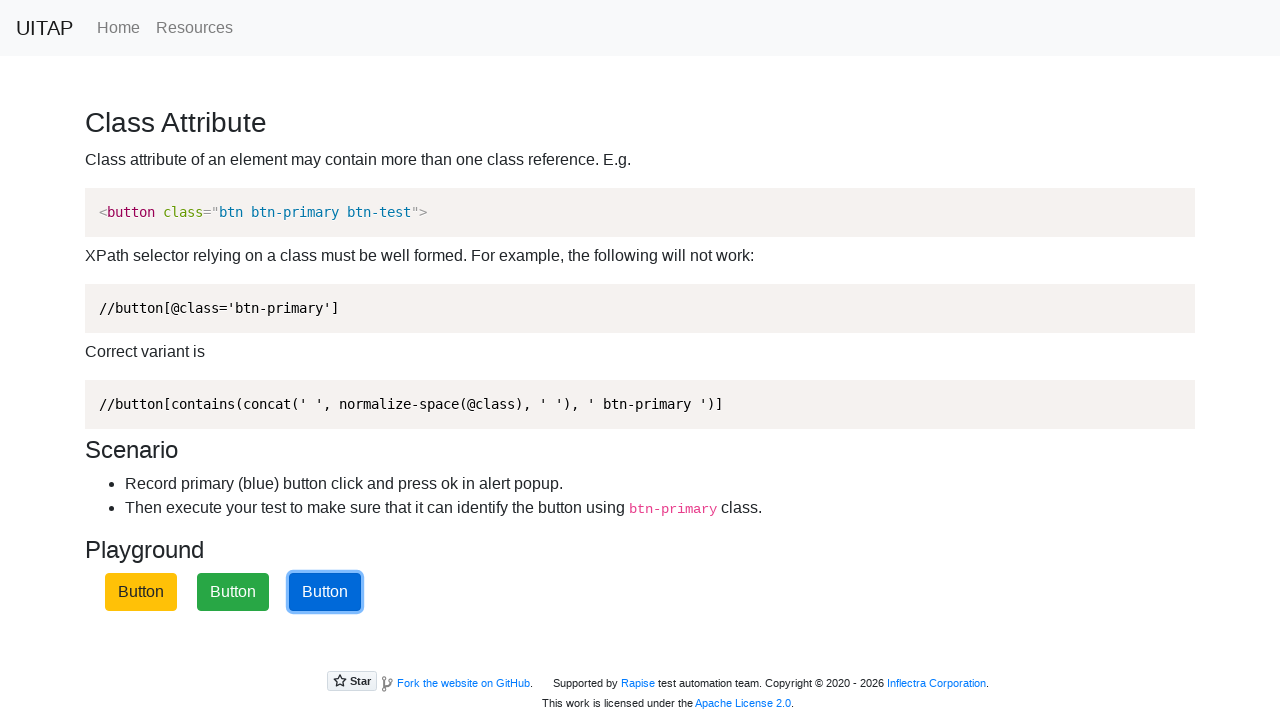

Clicked the blue primary button again to verify consistent interaction at (325, 592) on .btn-primary
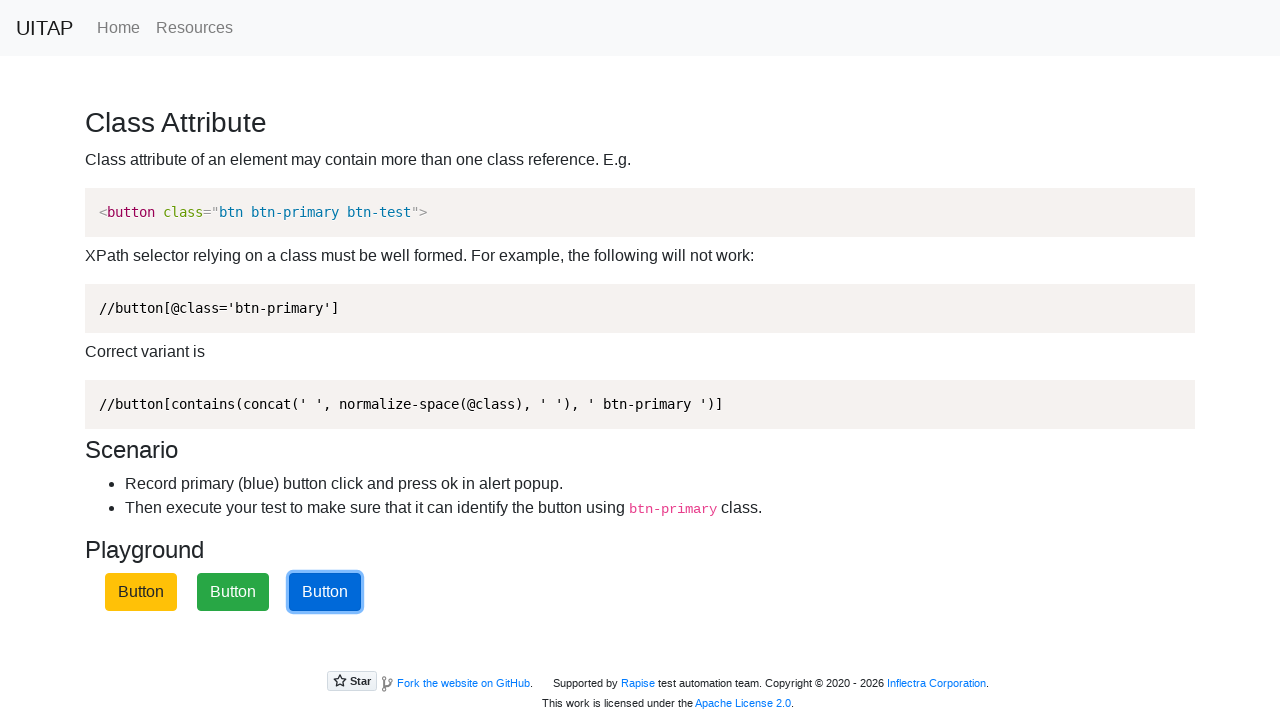

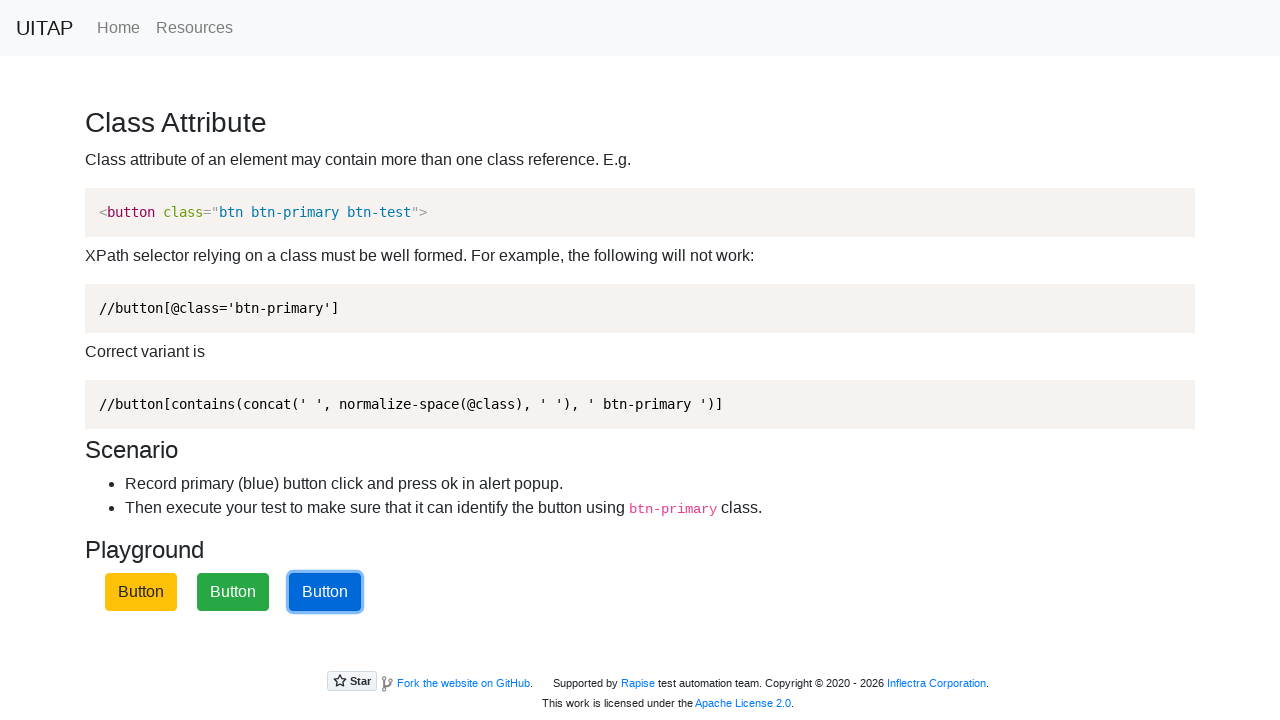